Tests room search functionality by selecting category, subcategory, and location from dropdowns and then submitting the search

Starting URL: https://eroomrent.in/index.php

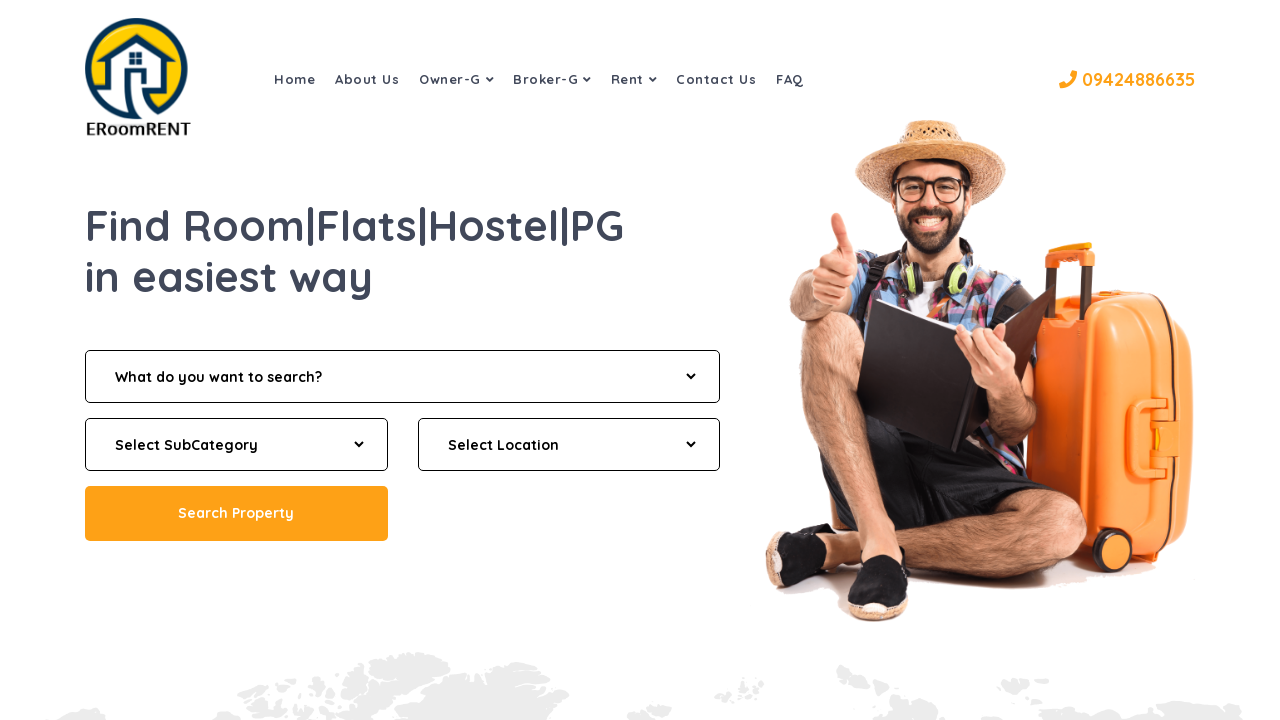

Selected 'Hostel' from Category dropdown on #cat
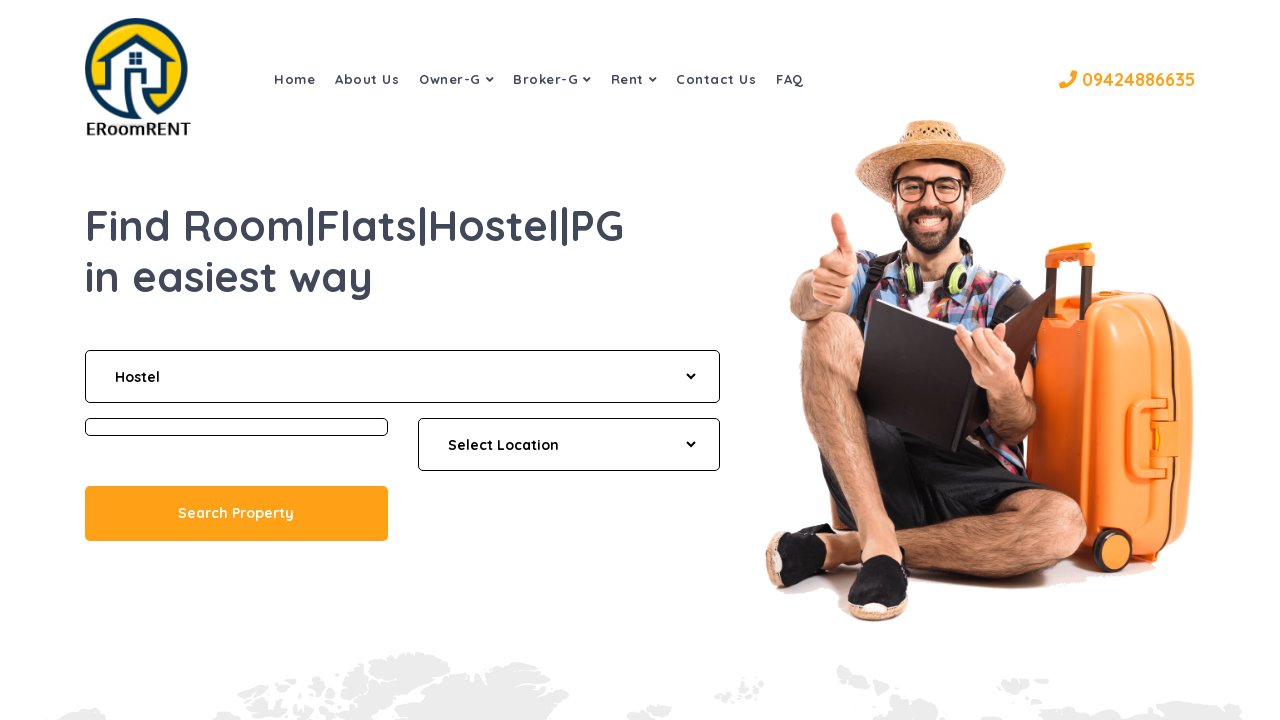

Selected second option from SubCategory dropdown on #subcat
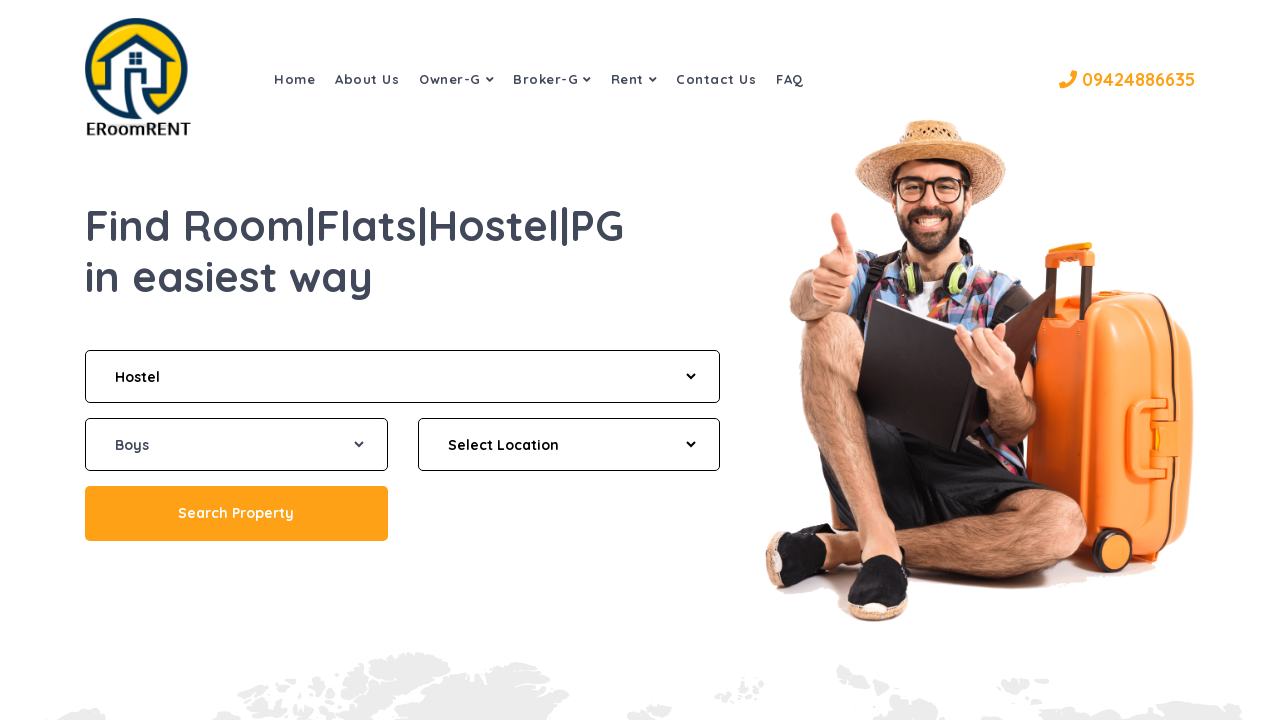

Selected second option from Location dropdown on #location
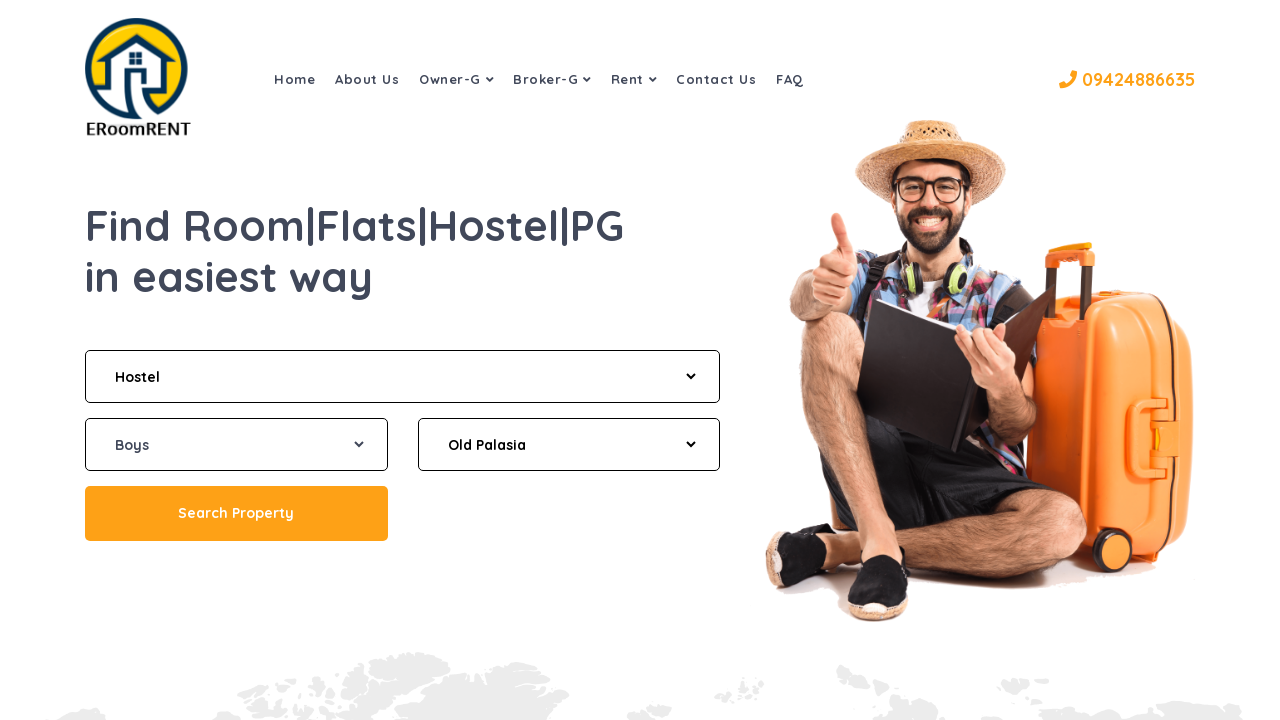

Clicked search button to submit room search at (236, 514) on .btn-one
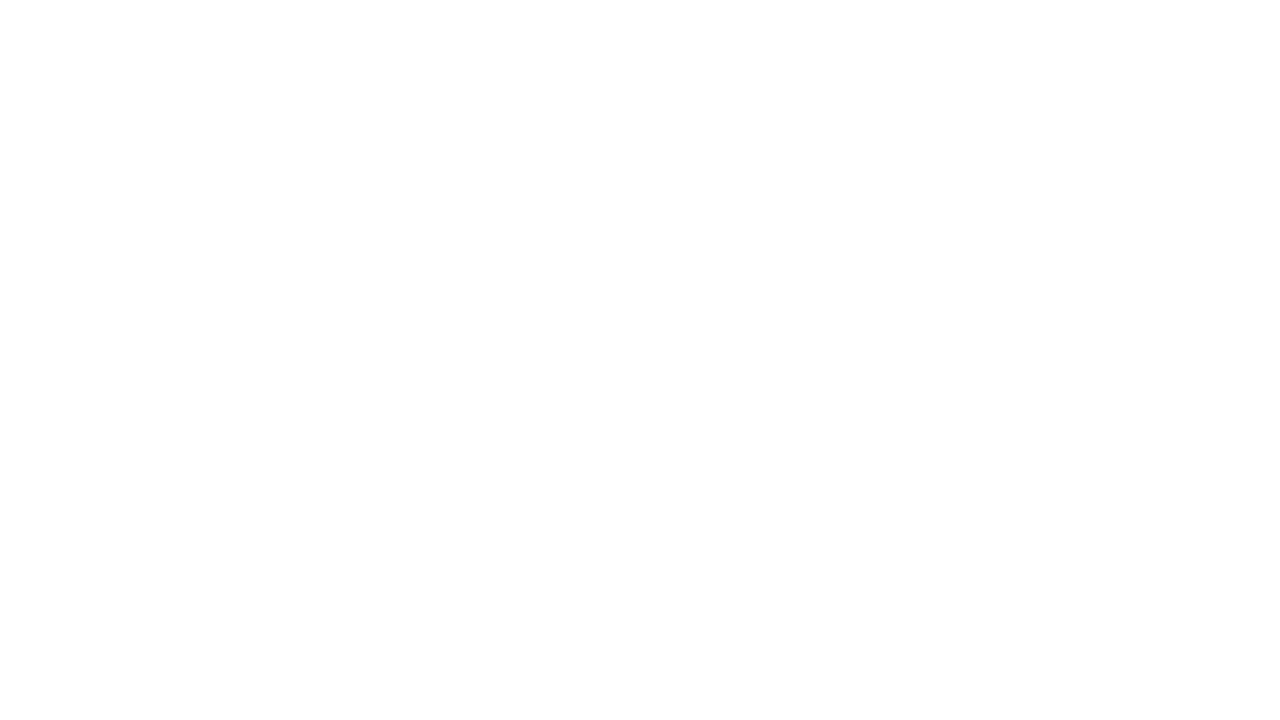

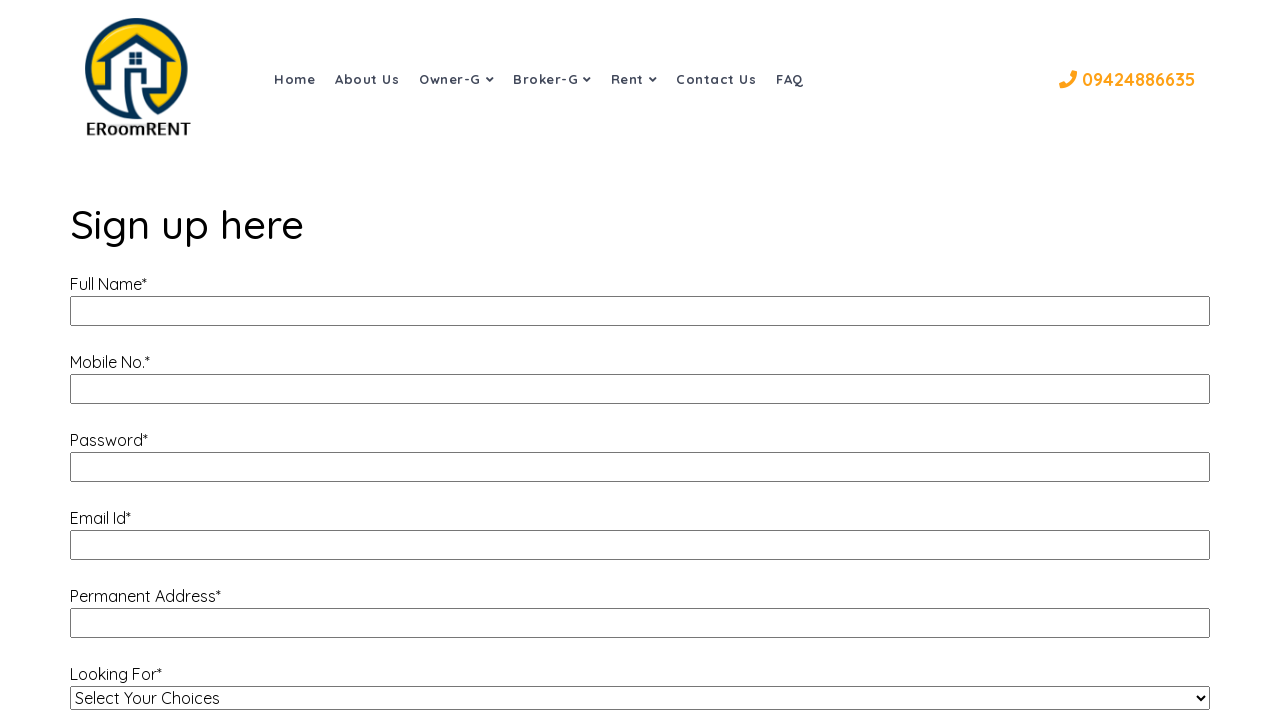